Clicks buttons to open new windows and tabs, prints their titles, closes child windows, and returns to the parent window

Starting URL: https://demoqa.com/browser-windows

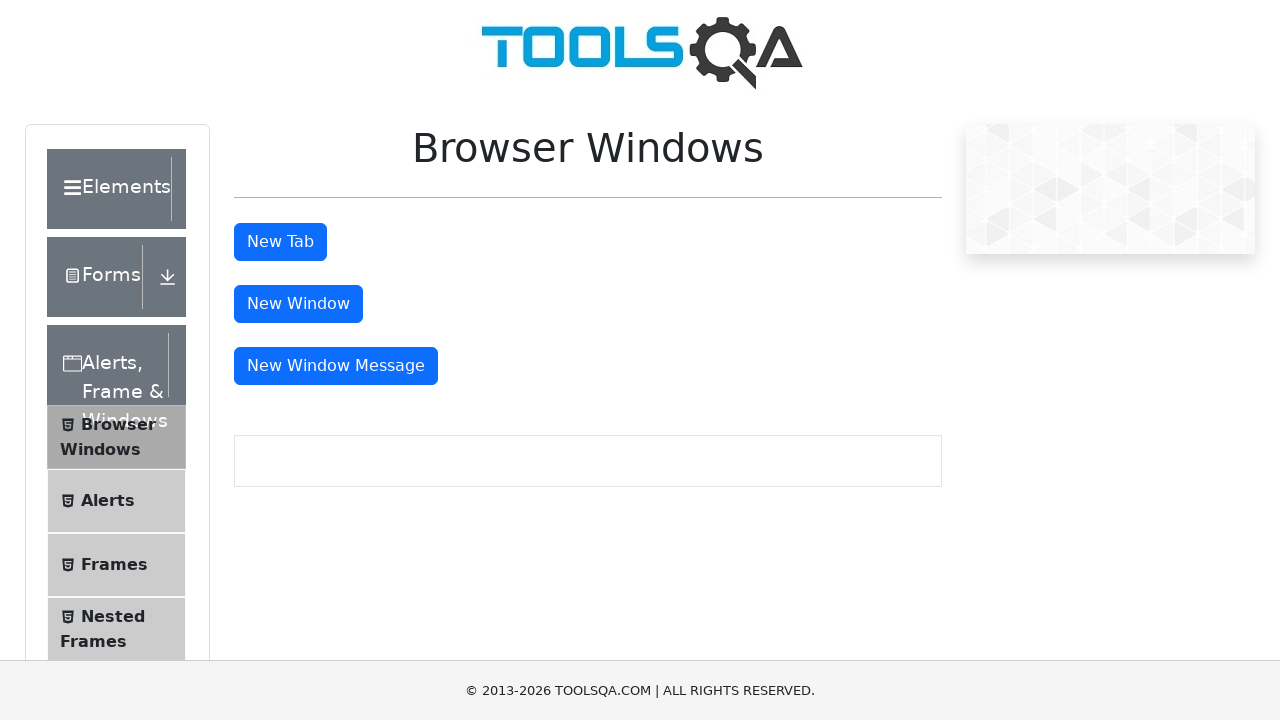

Clicked window button to open new window at (298, 304) on button#windowButton
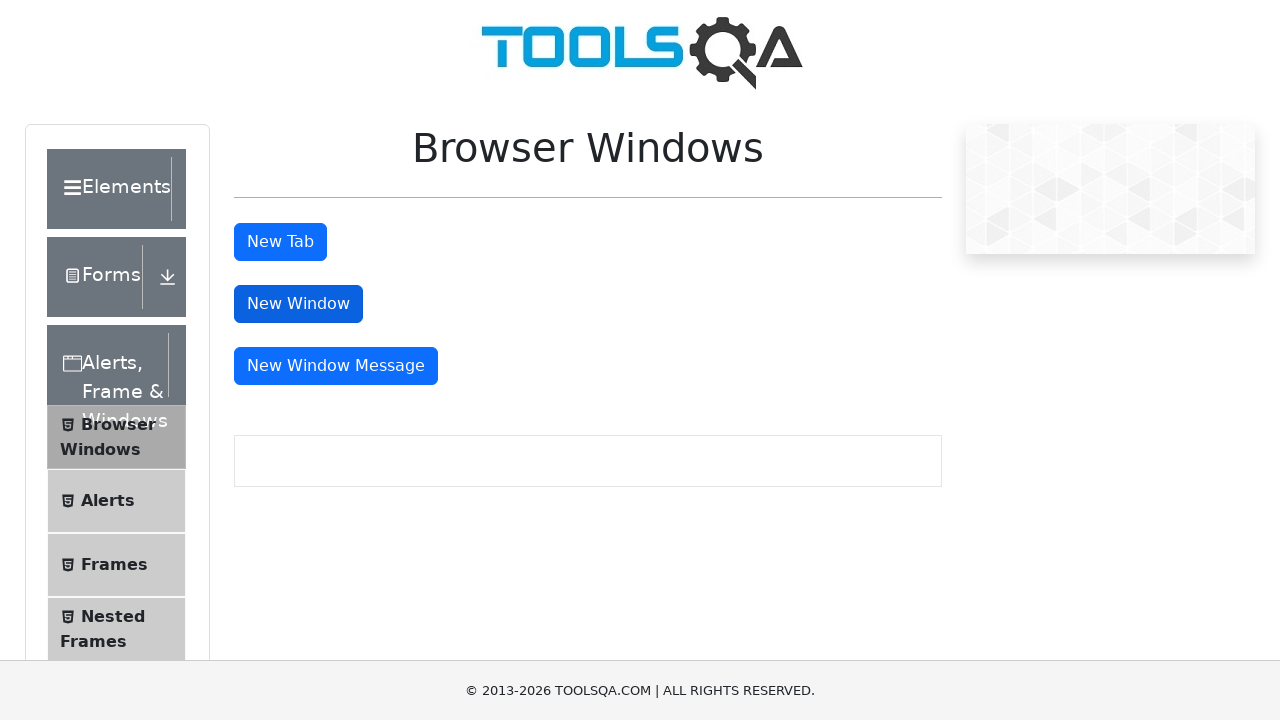

Clicked tab button to open new tab at (280, 242) on button#tabButton
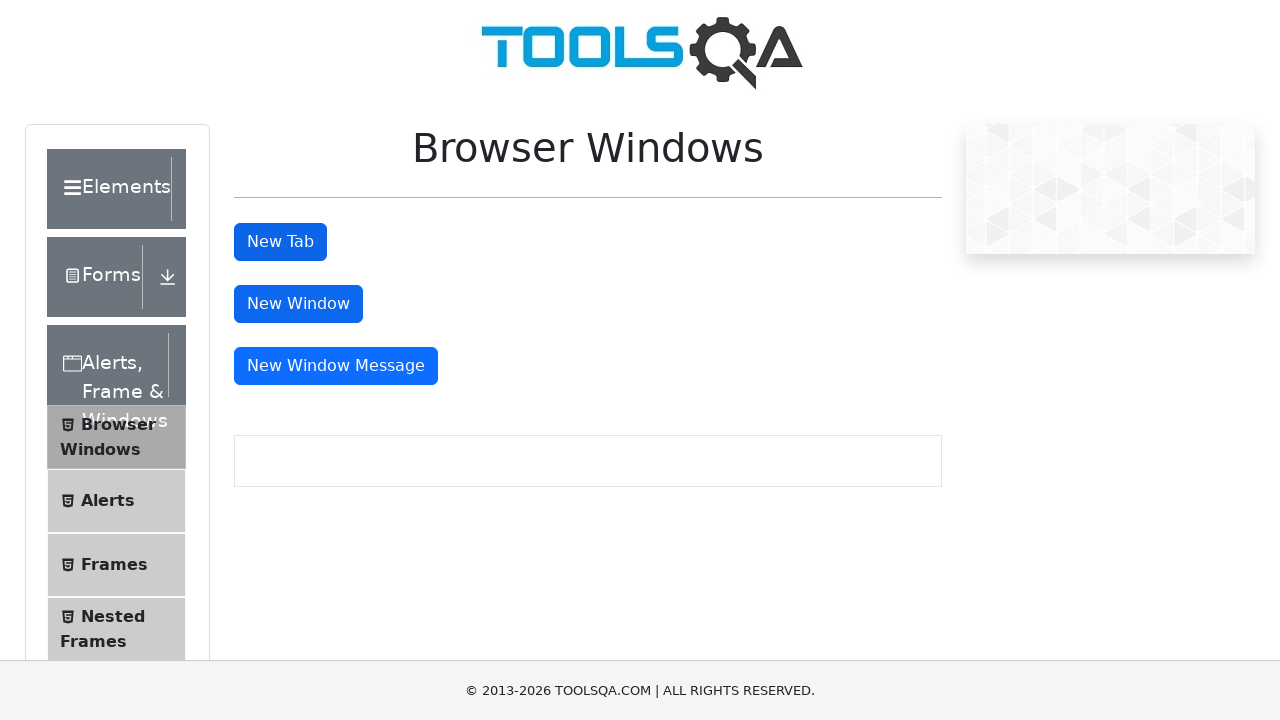

Waited for new pages to open
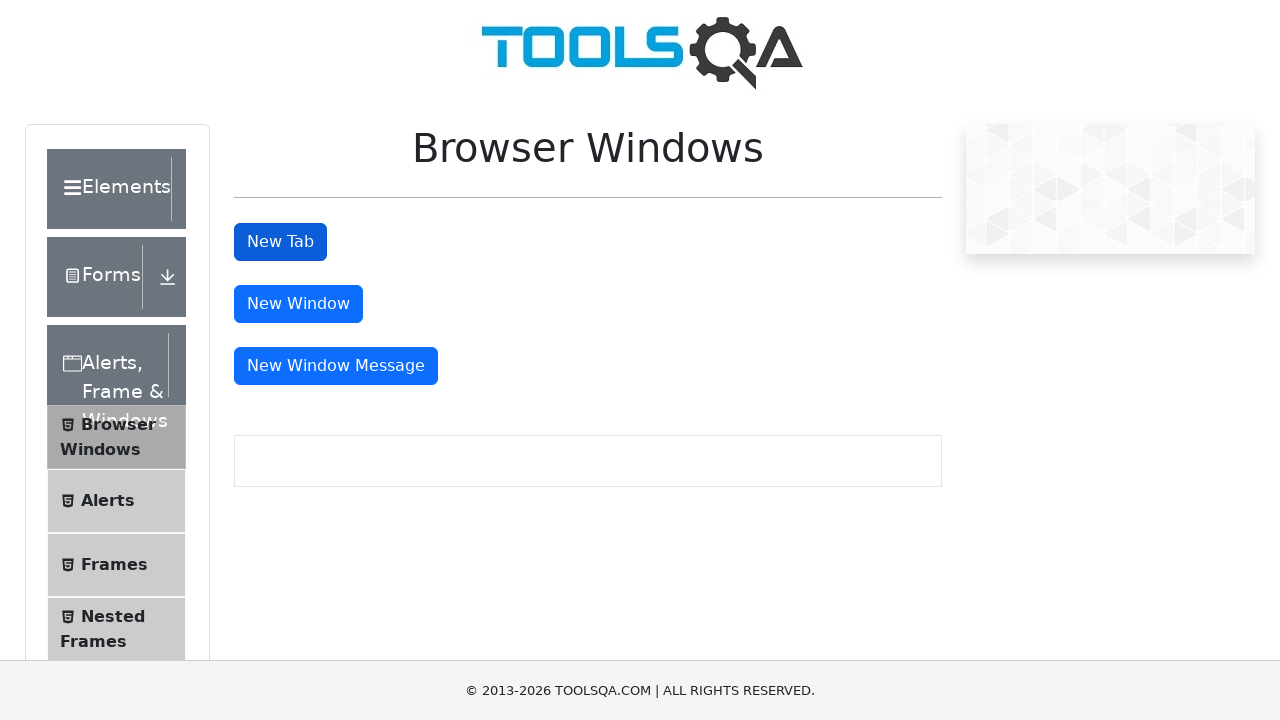

Printed page title: demosite
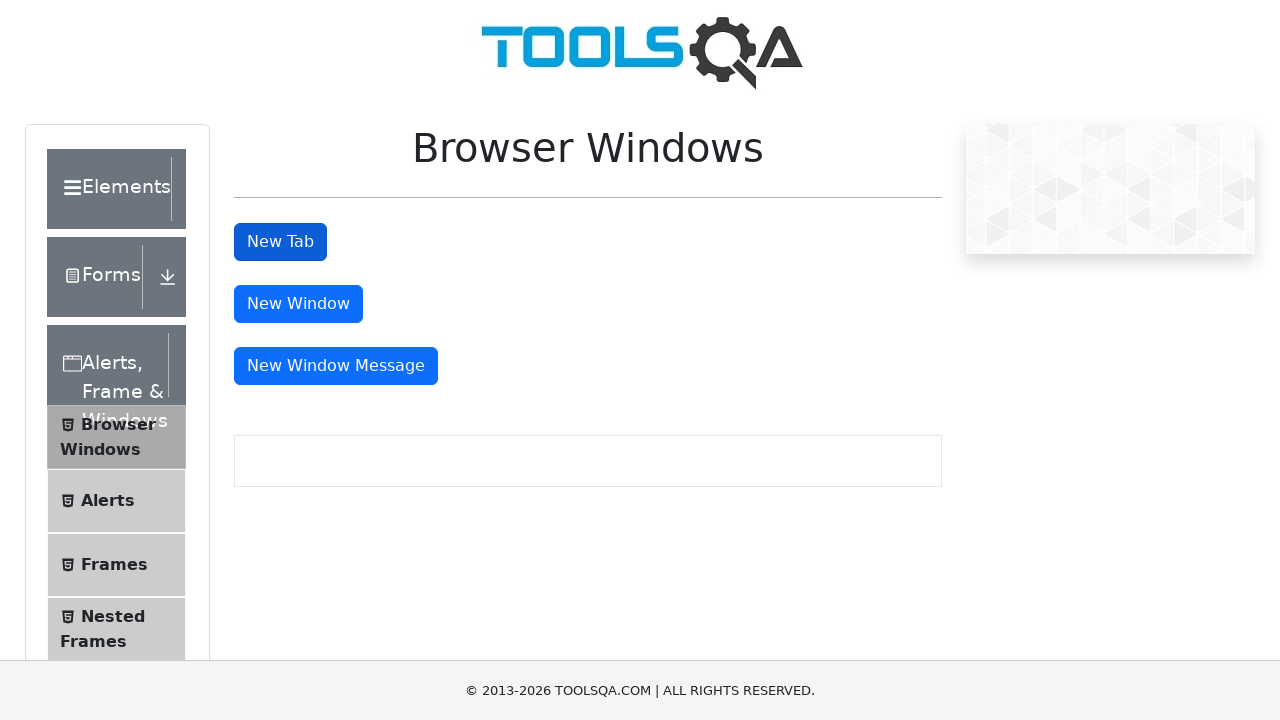

Printed page title: 
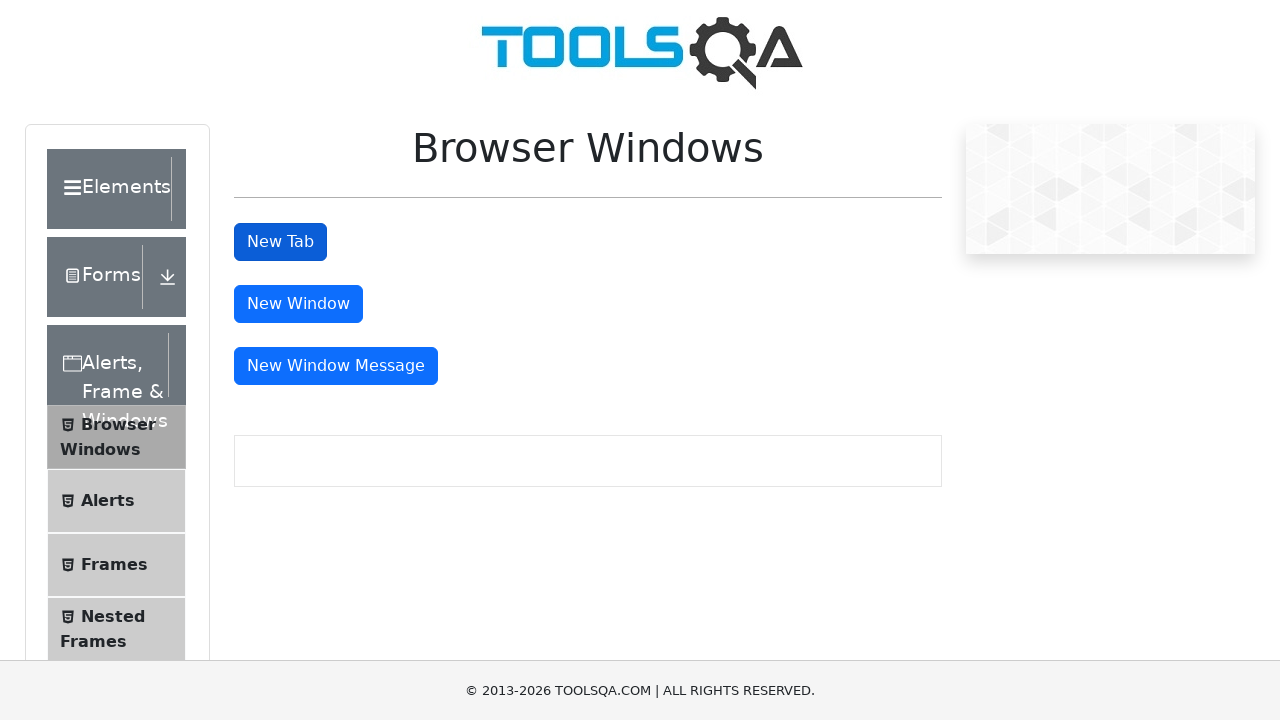

Printed page title: 
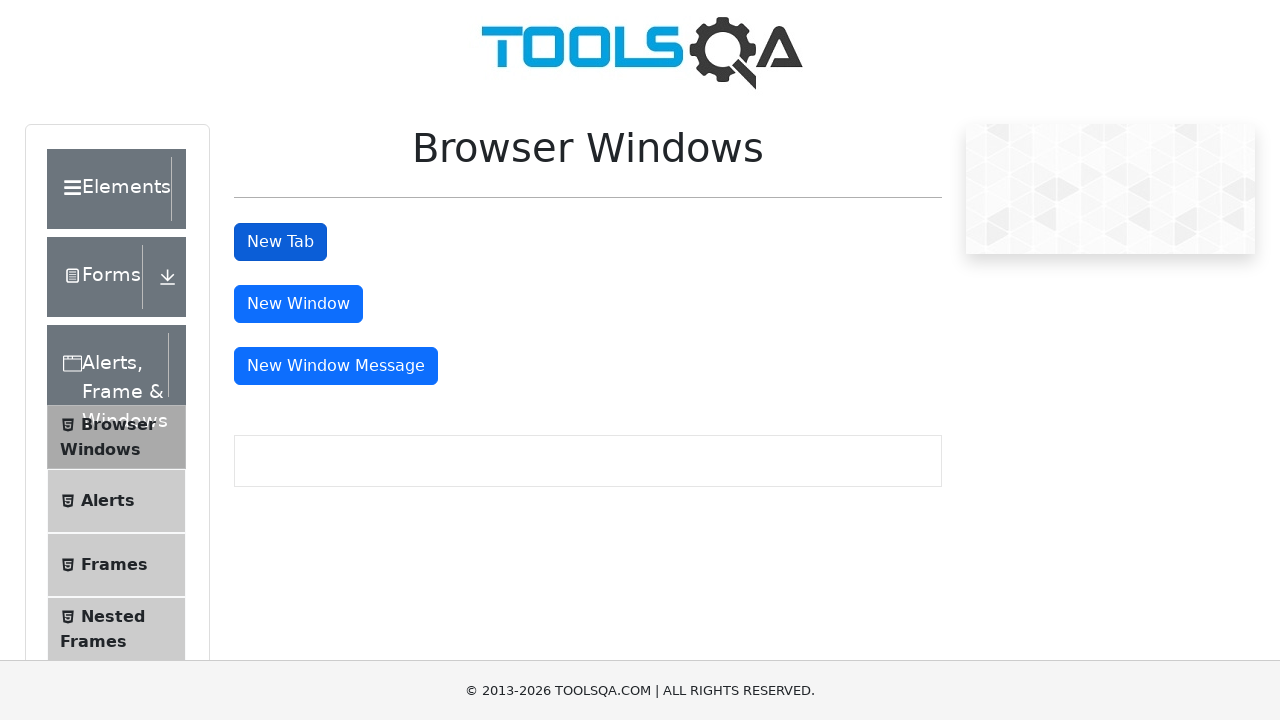

Returned to parent window and printed its title
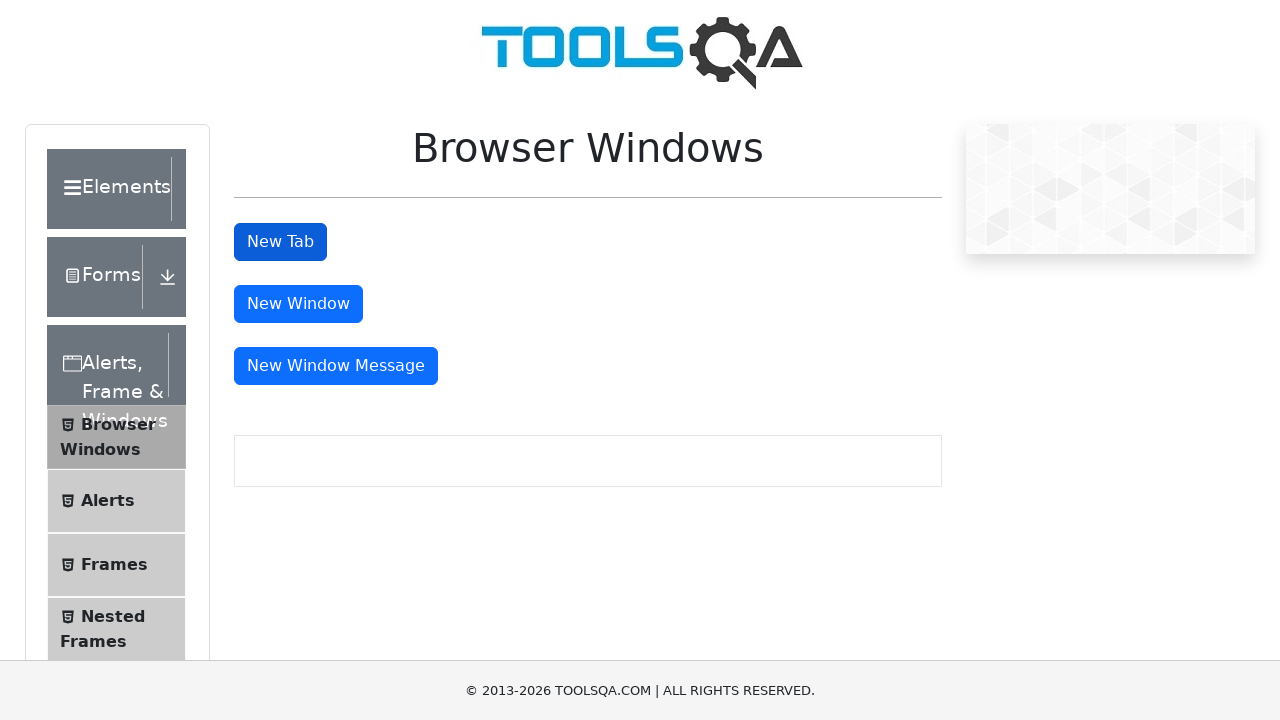

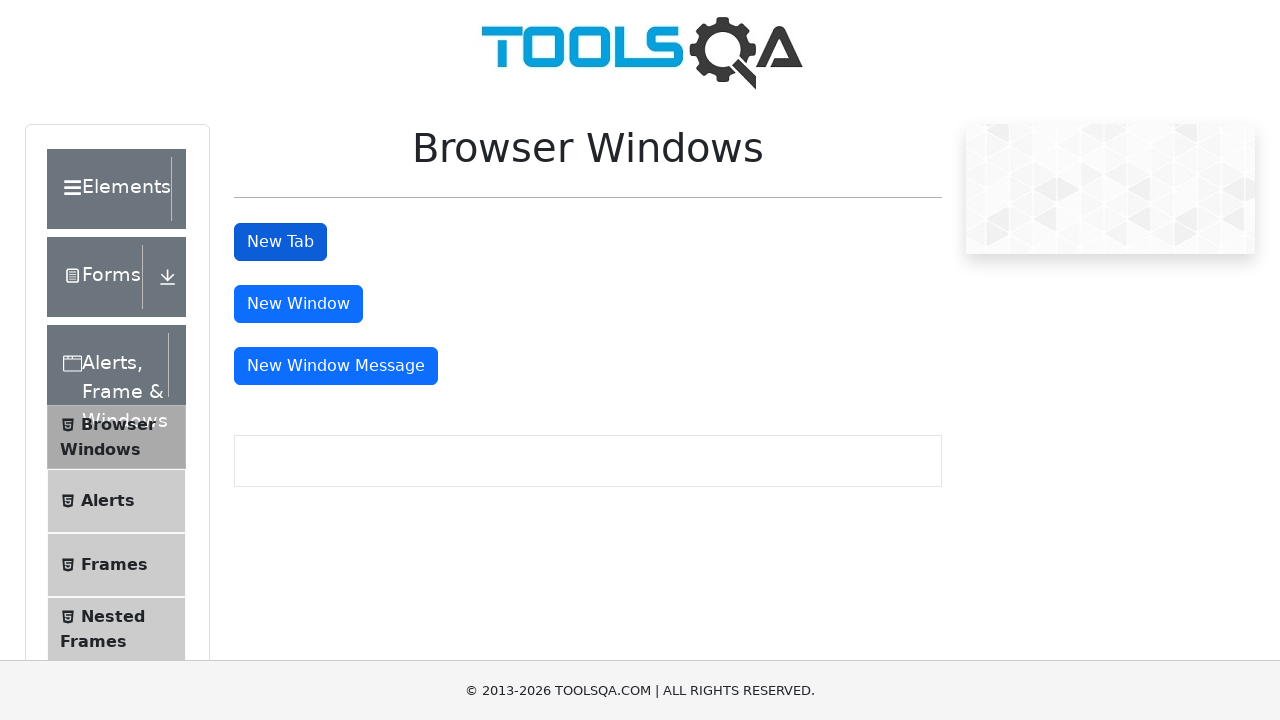